Tests dynamic loading by clicking start button, waiting for loading bar to disappear, and verifying the finish message appears.

Starting URL: http://the-internet.herokuapp.com/dynamic_loading/1

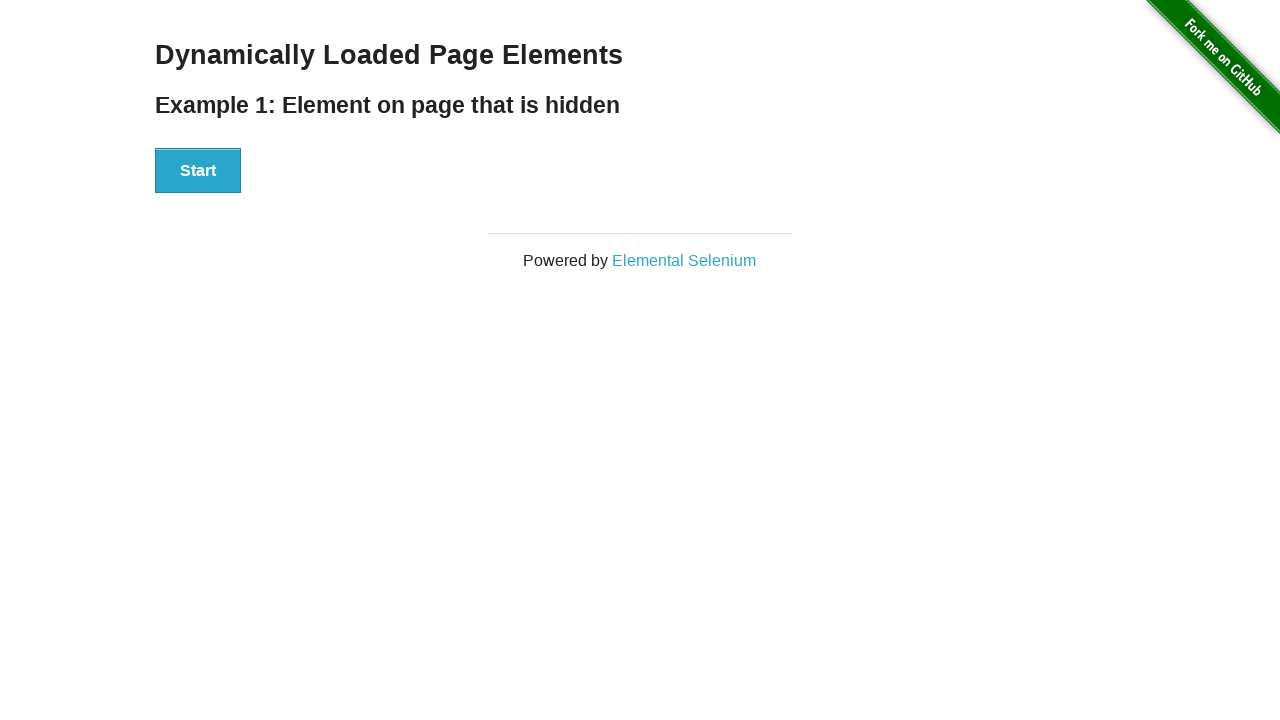

Start button is visible and ready
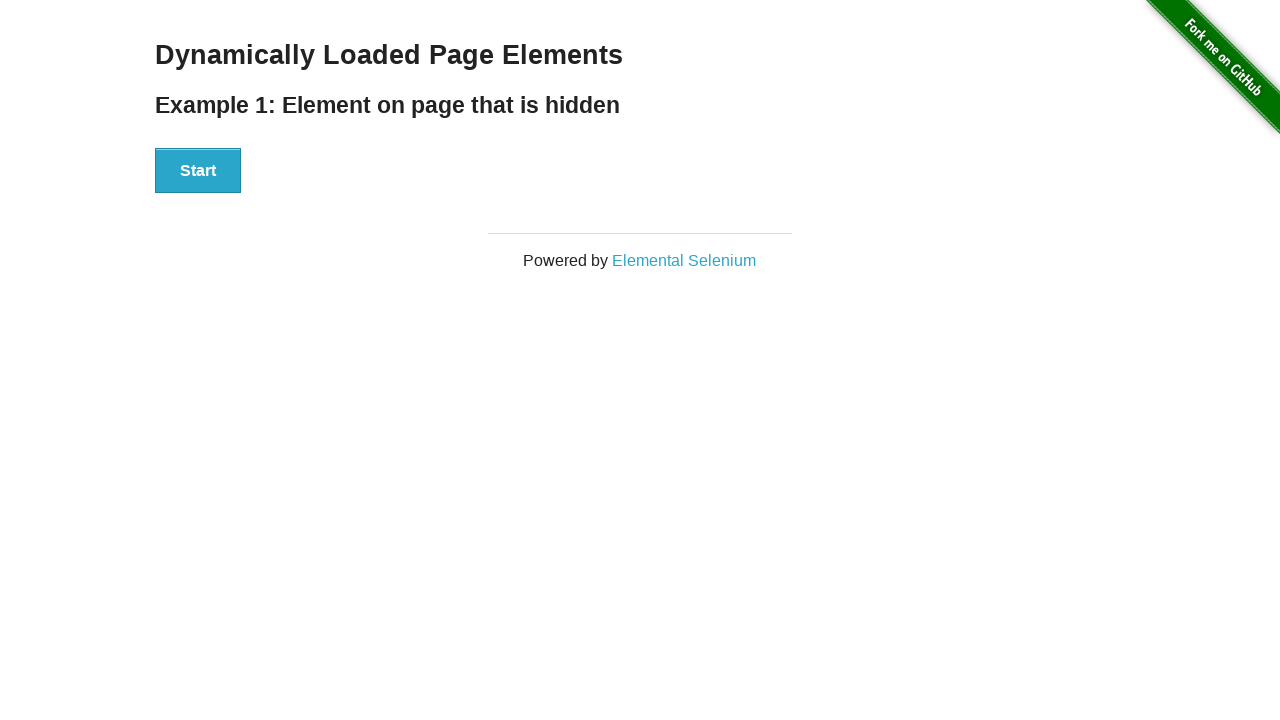

Clicked the Start button to initiate dynamic loading at (198, 171) on button:has-text('Start')
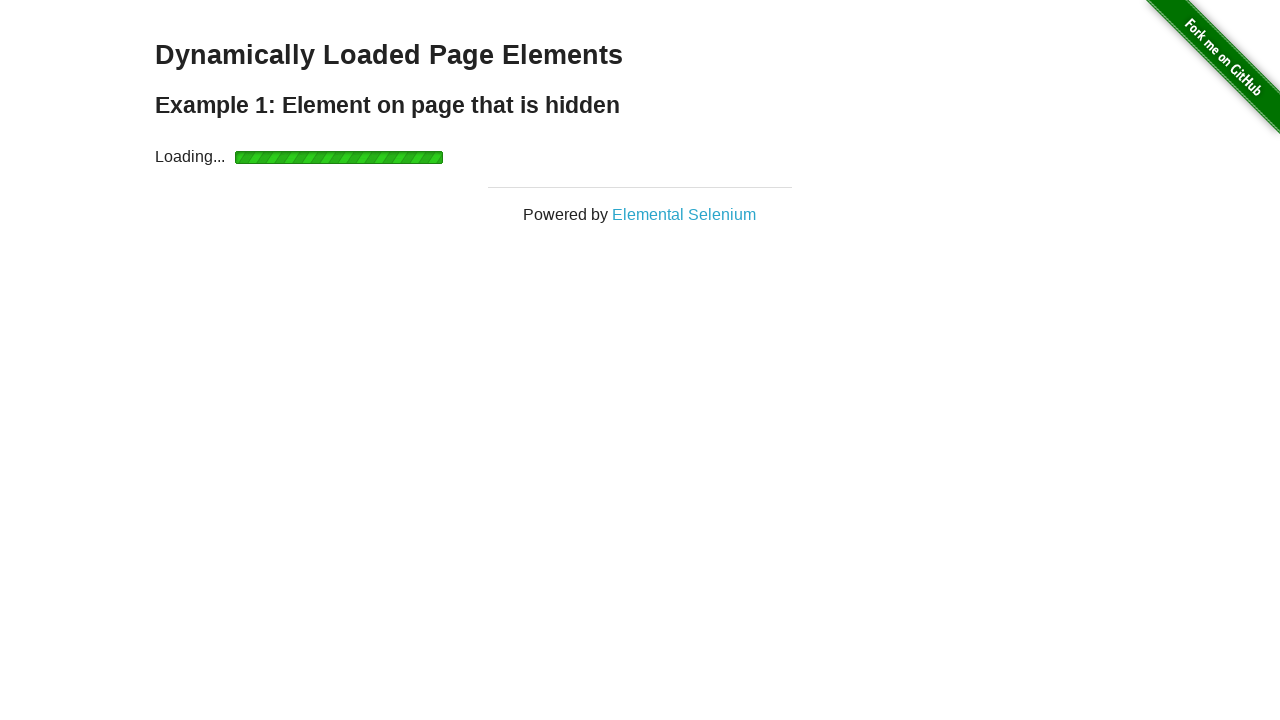

Loading bar appeared
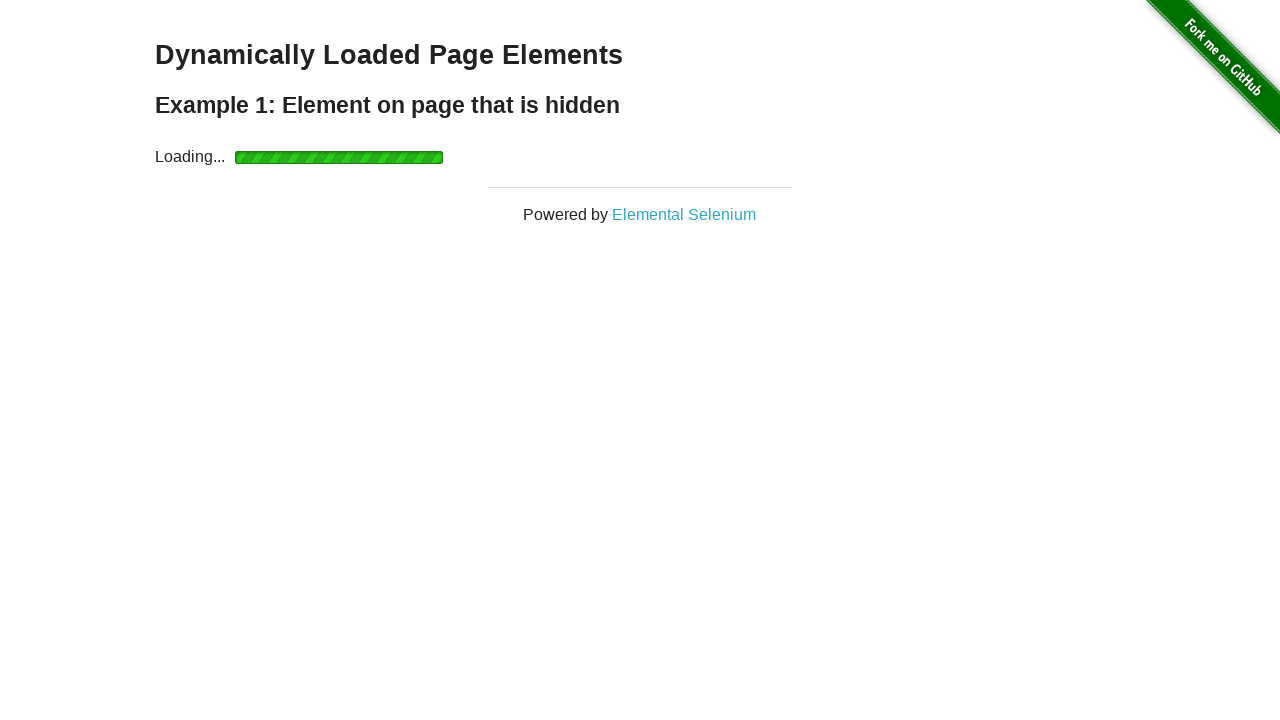

Loading bar disappeared after waiting
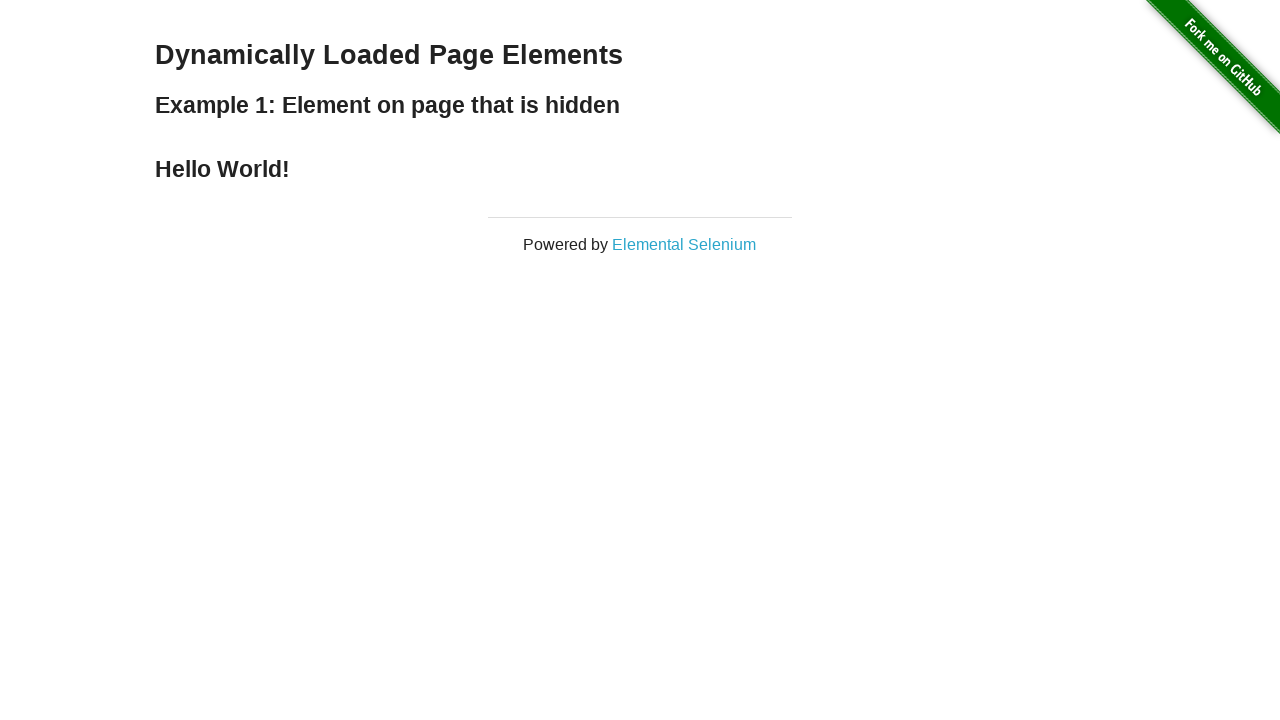

Finish message element is present in the DOM
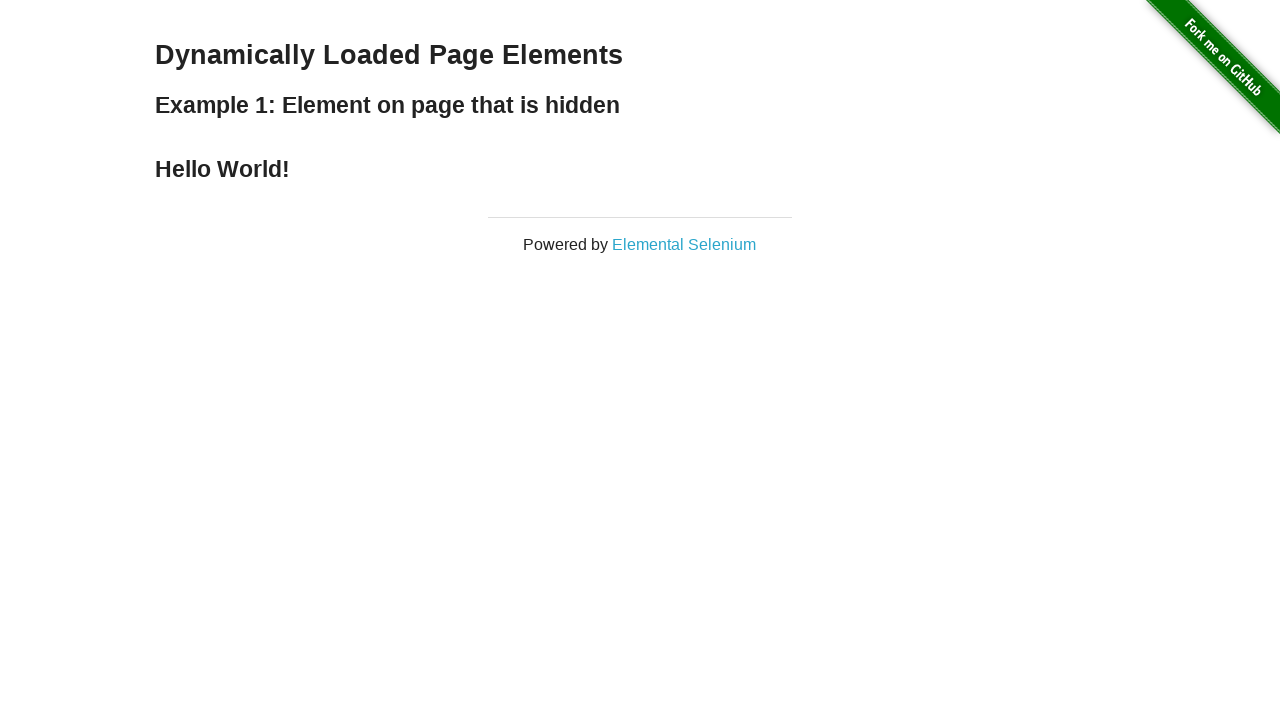

Verified that finish message is visible
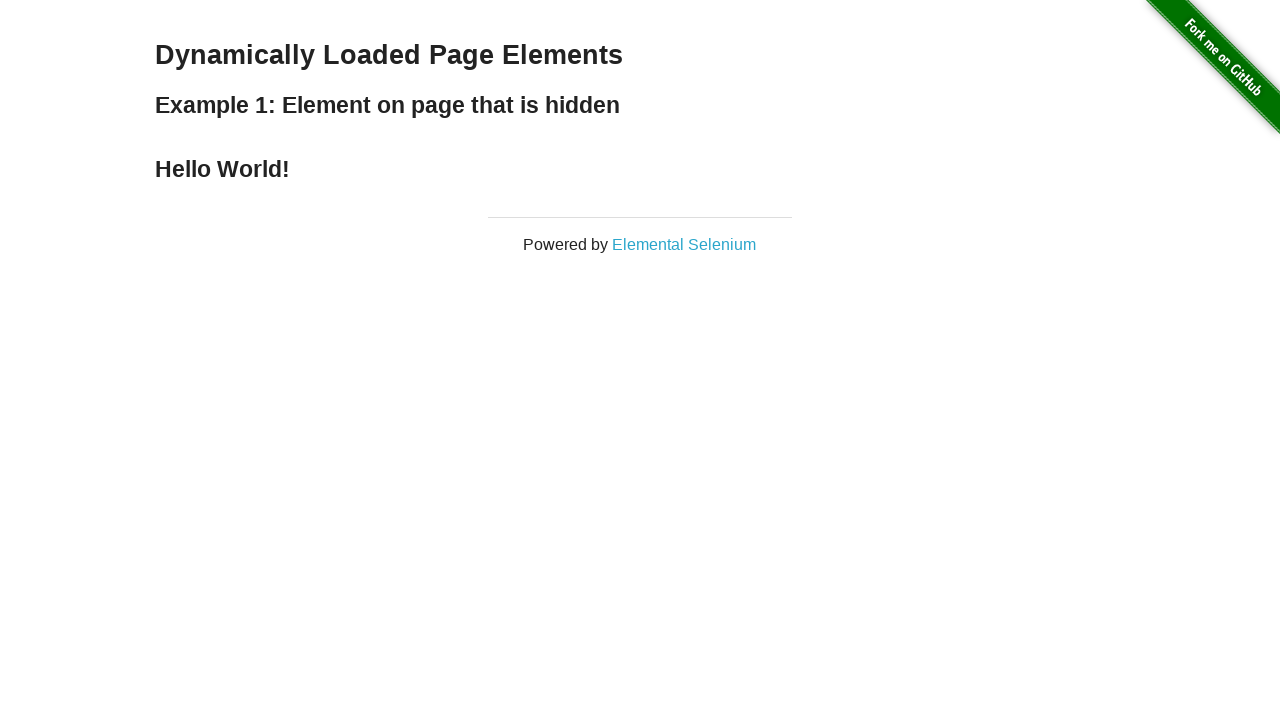

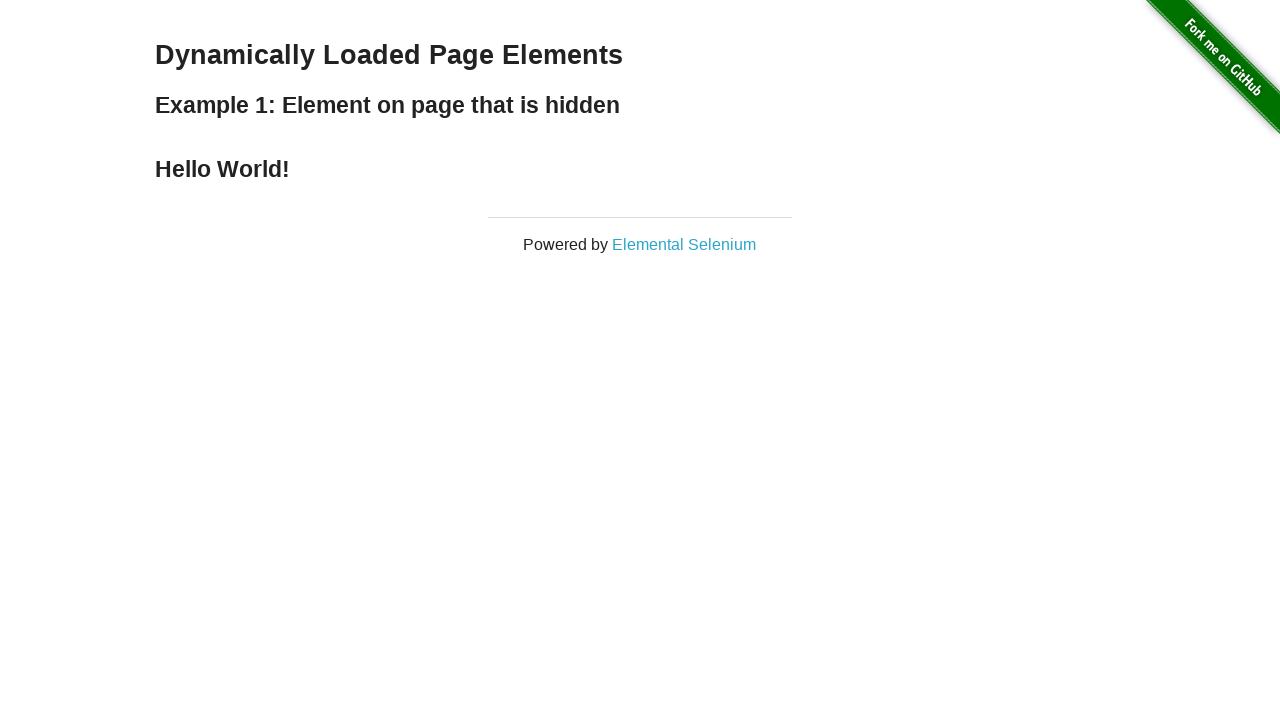